Navigates to Rediff Mail login page and verifies the page loads successfully by checking the page title

Starting URL: https://mail.rediff.com/cgi-bin/login.cgi

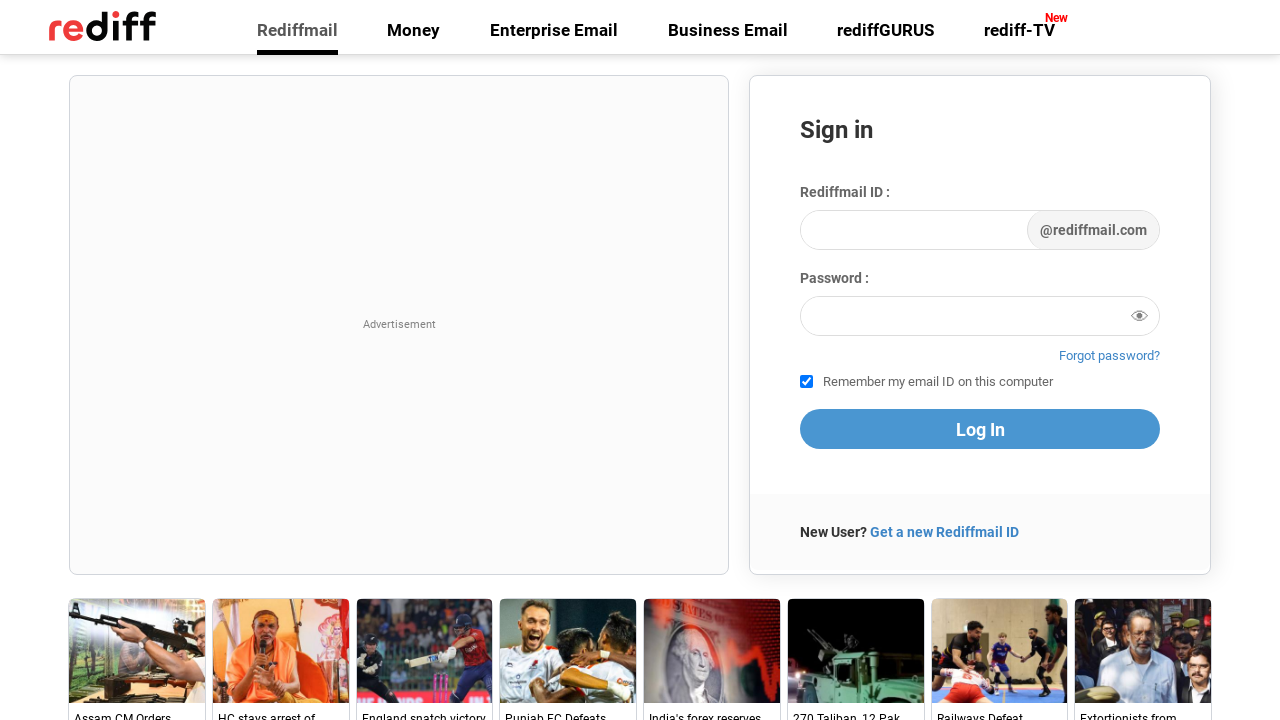

Navigated to Rediff Mail login page at https://mail.rediff.com/cgi-bin/login.cgi
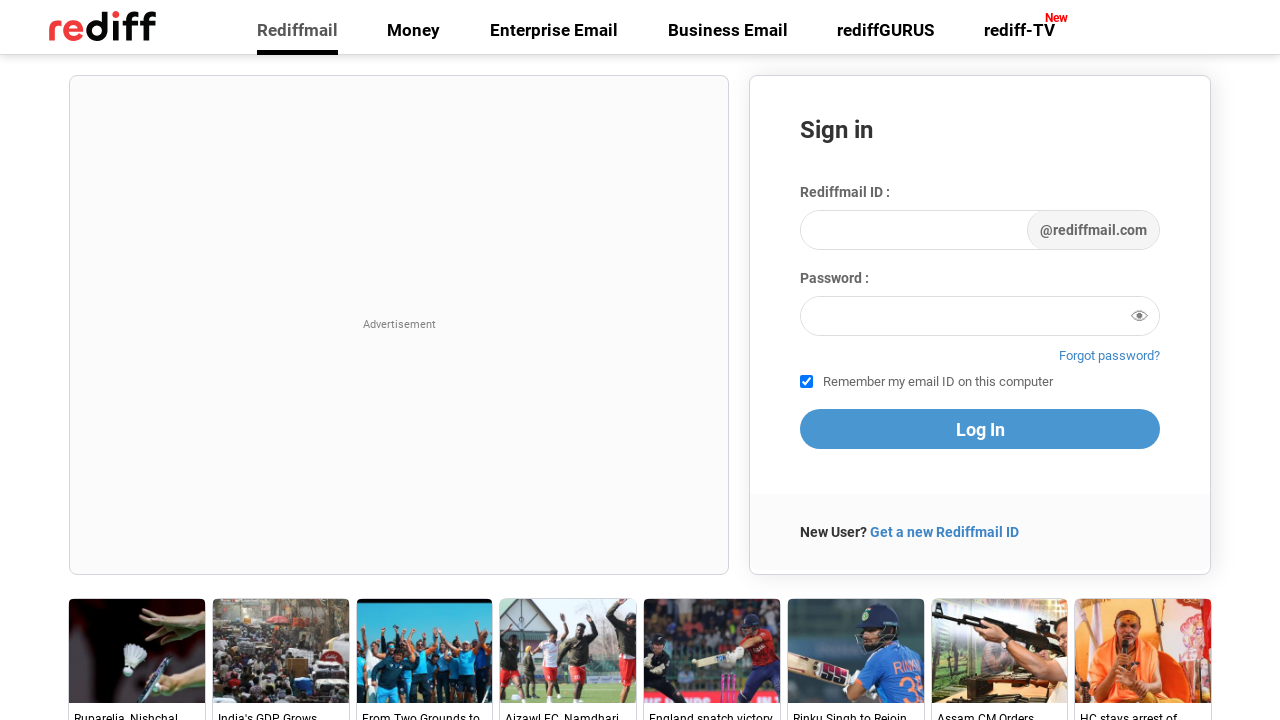

Page DOM content loaded
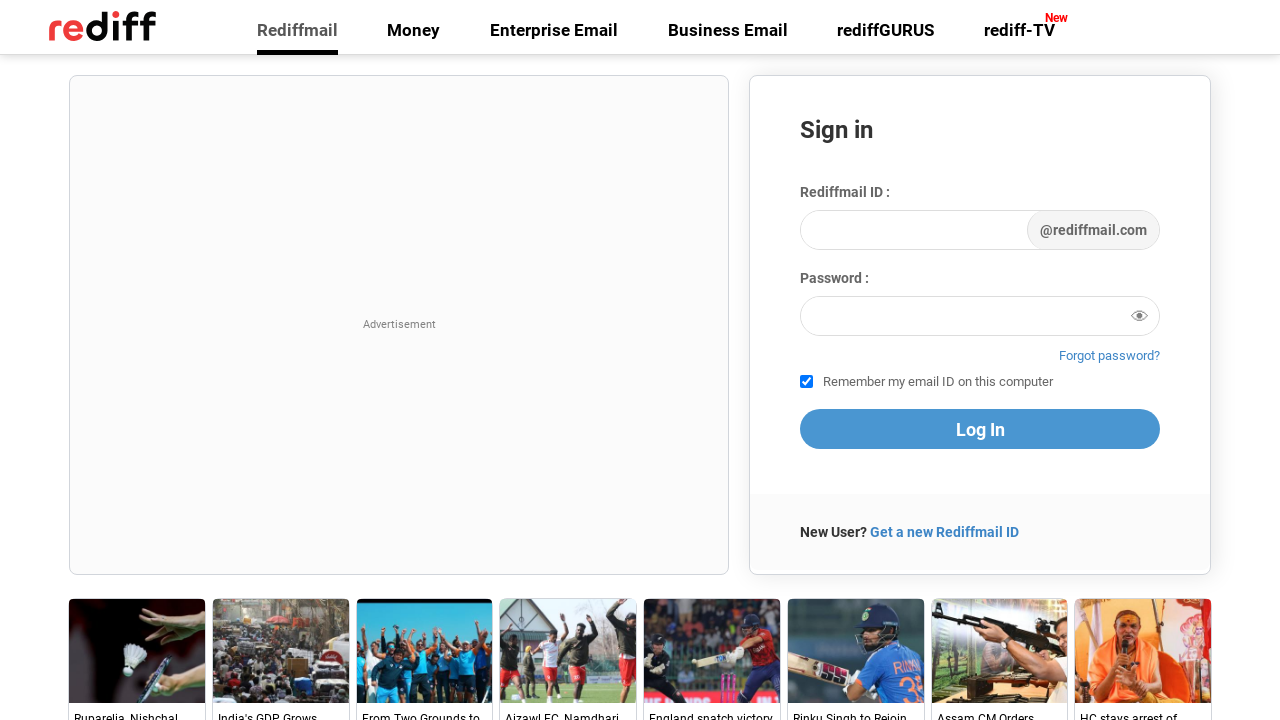

Retrieved page title: 'Rediffmail - Free Email for Login with Secure Access'
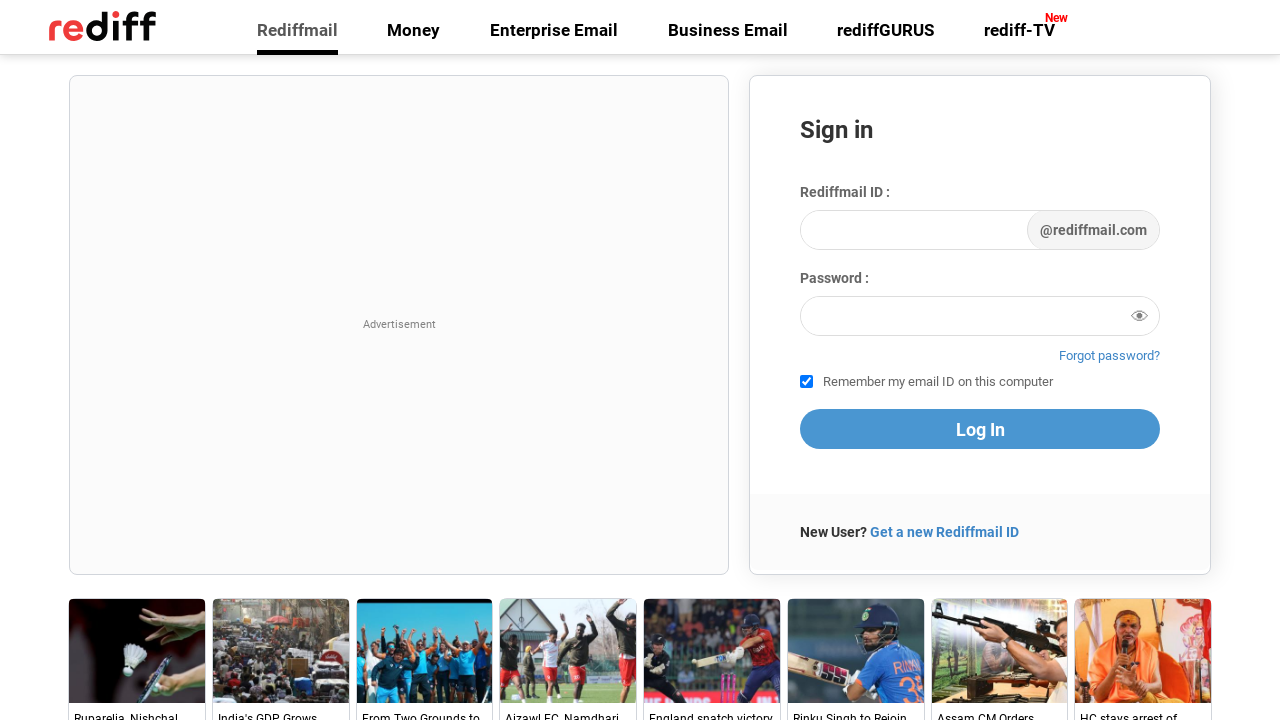

Verified page title is not empty
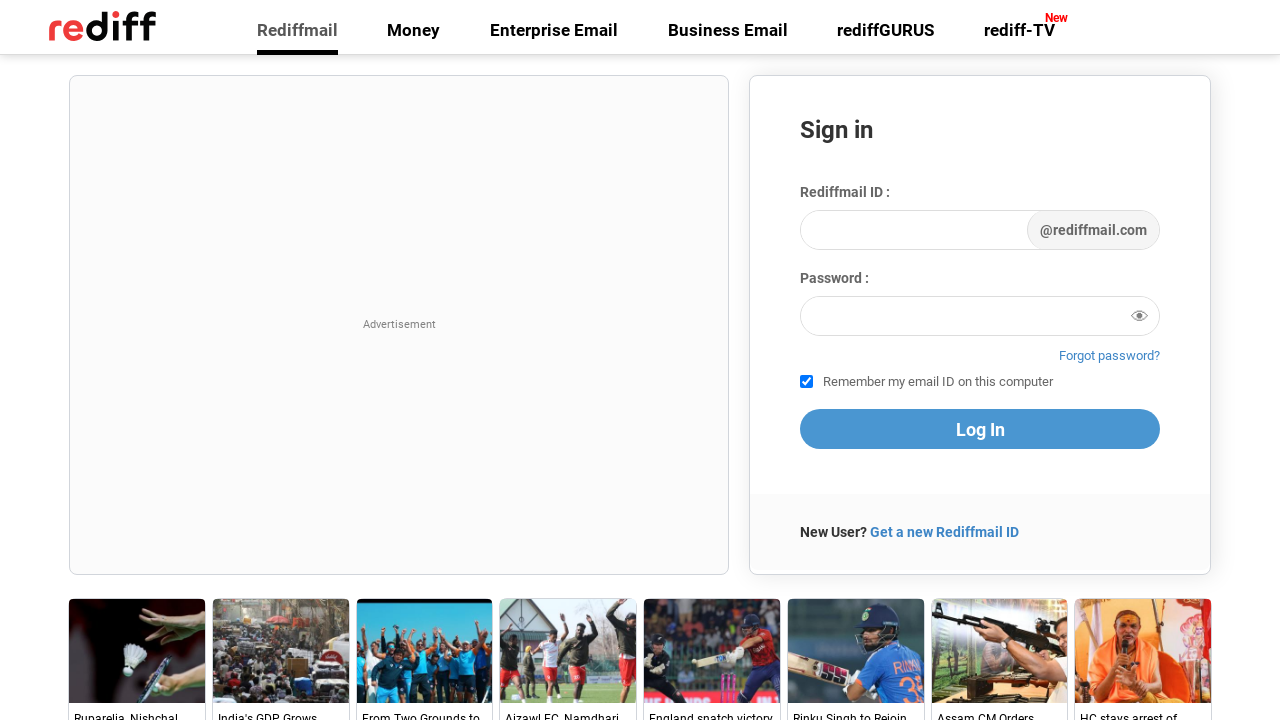

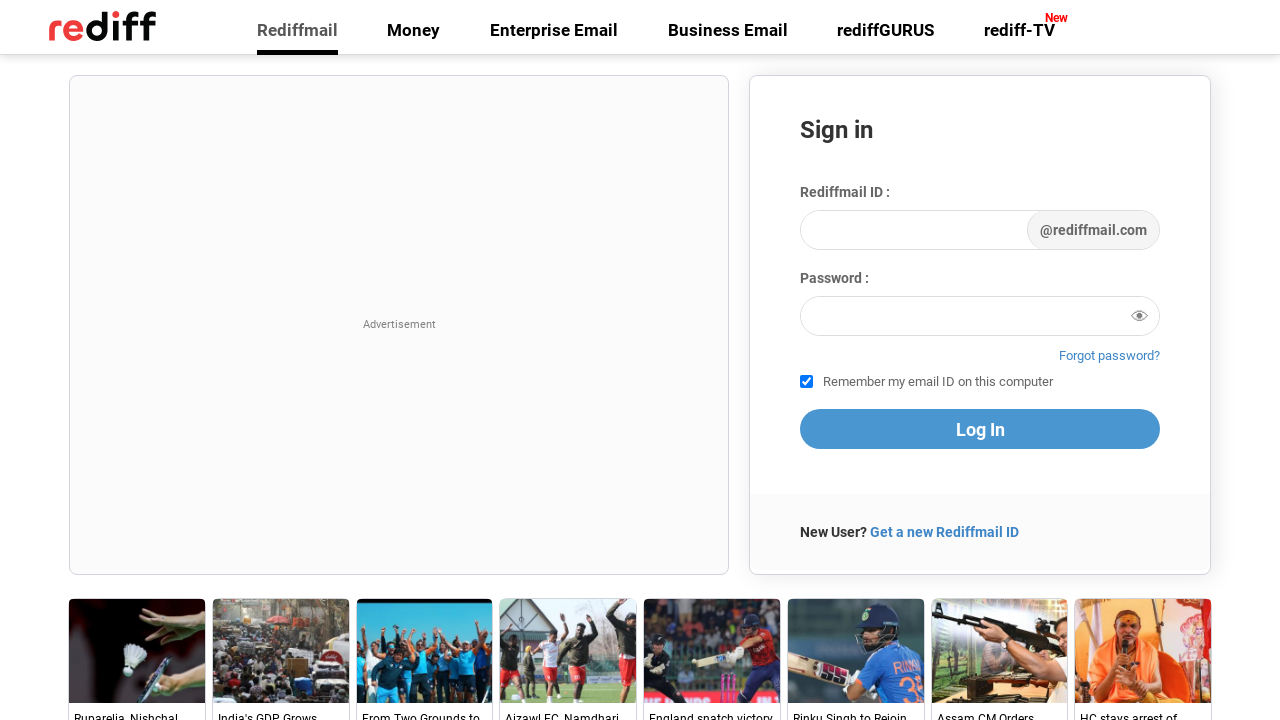